Tests browser window handling by clicking buttons that open new windows, switching to child windows, verifying their content, and closing them

Starting URL: https://demoqa.com/browser-windows

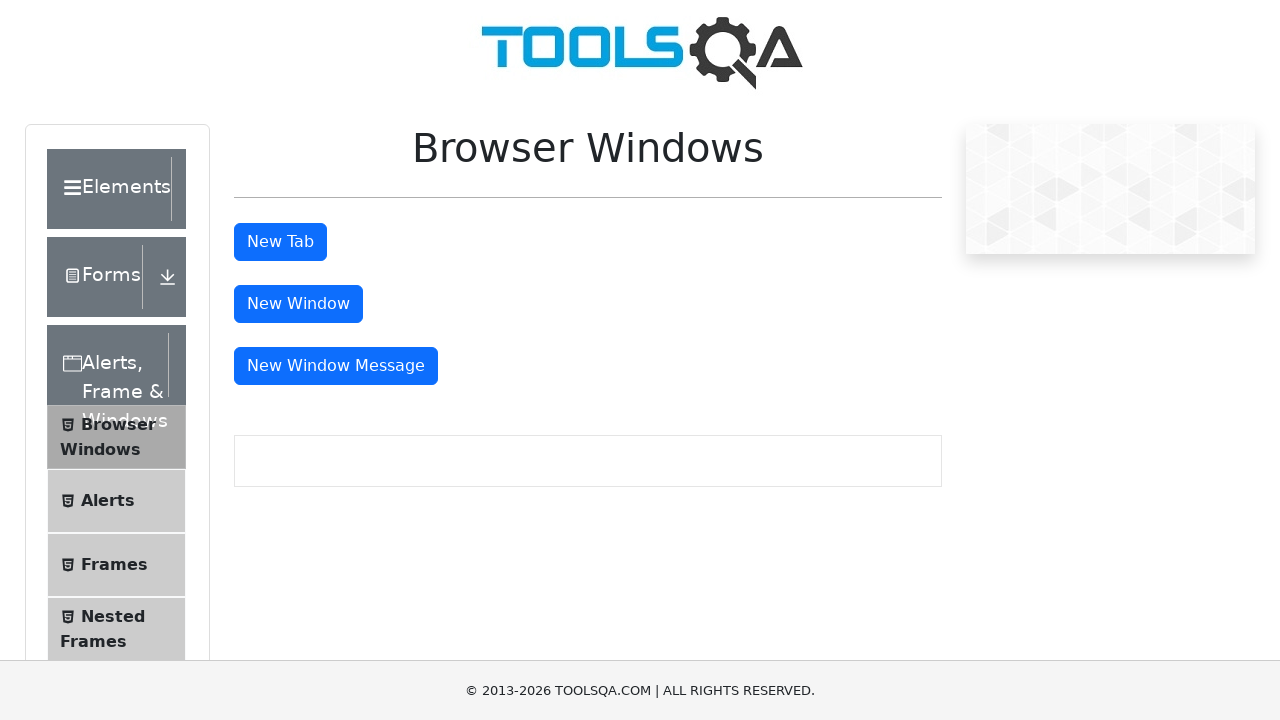

Clicked button to open new window at (298, 304) on #windowButton
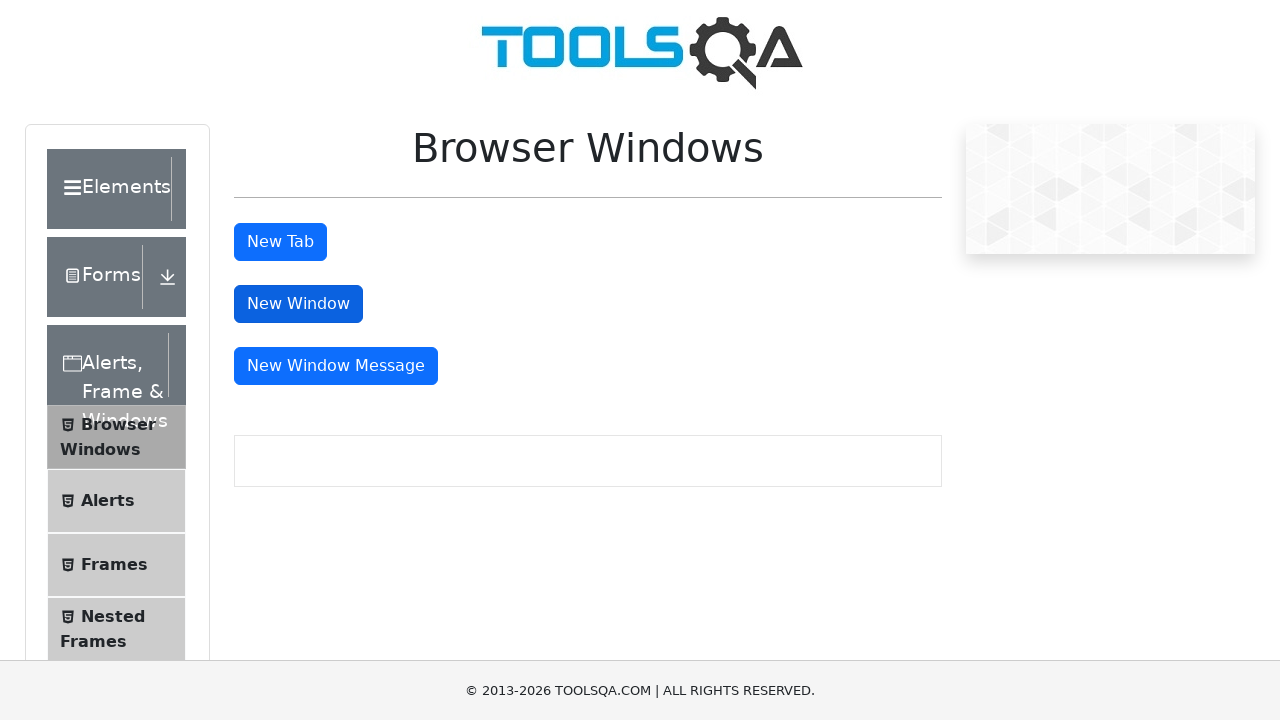

Clicked button to open message window at (336, 366) on #messageWindowButton
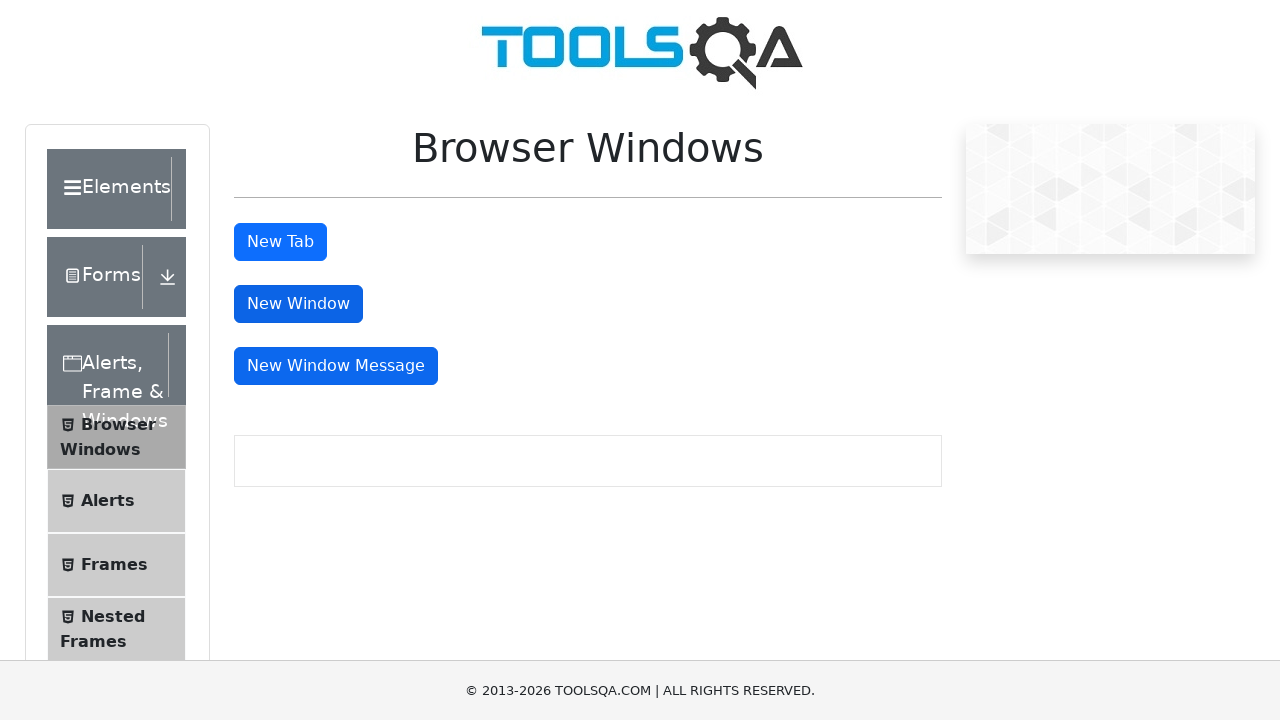

Waited for new windows to open
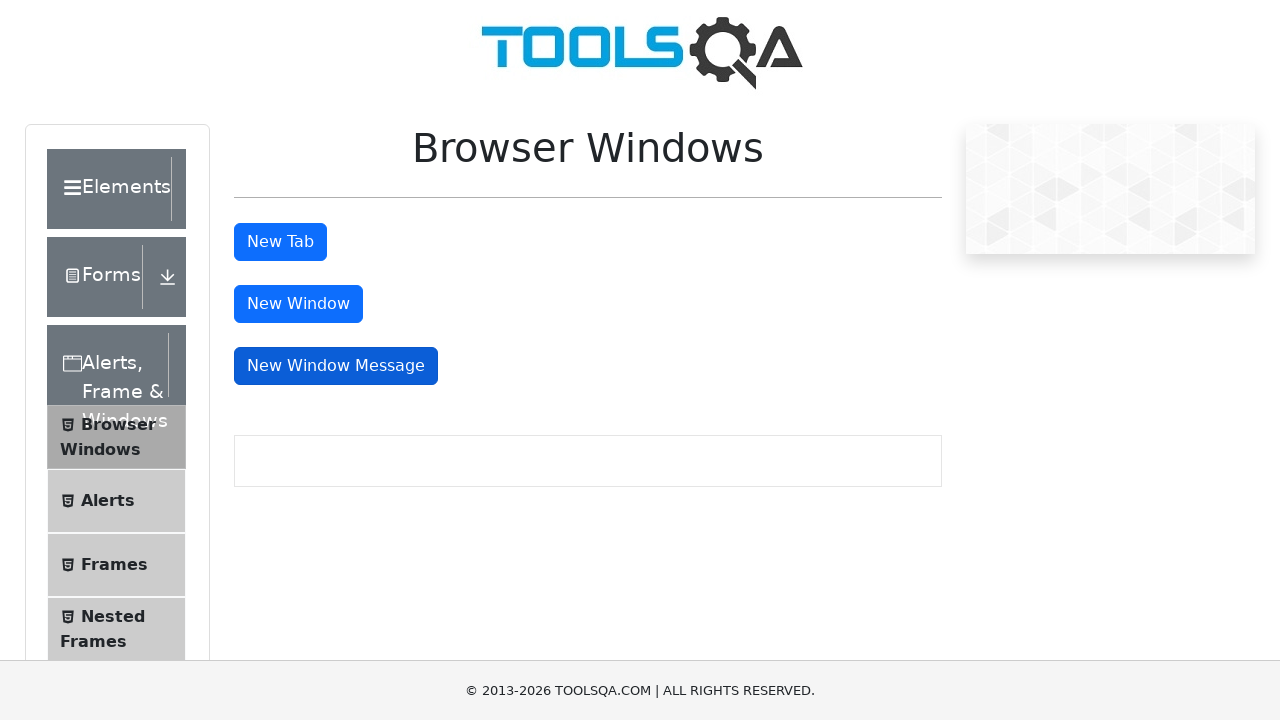

Retrieved all open pages/windows from context
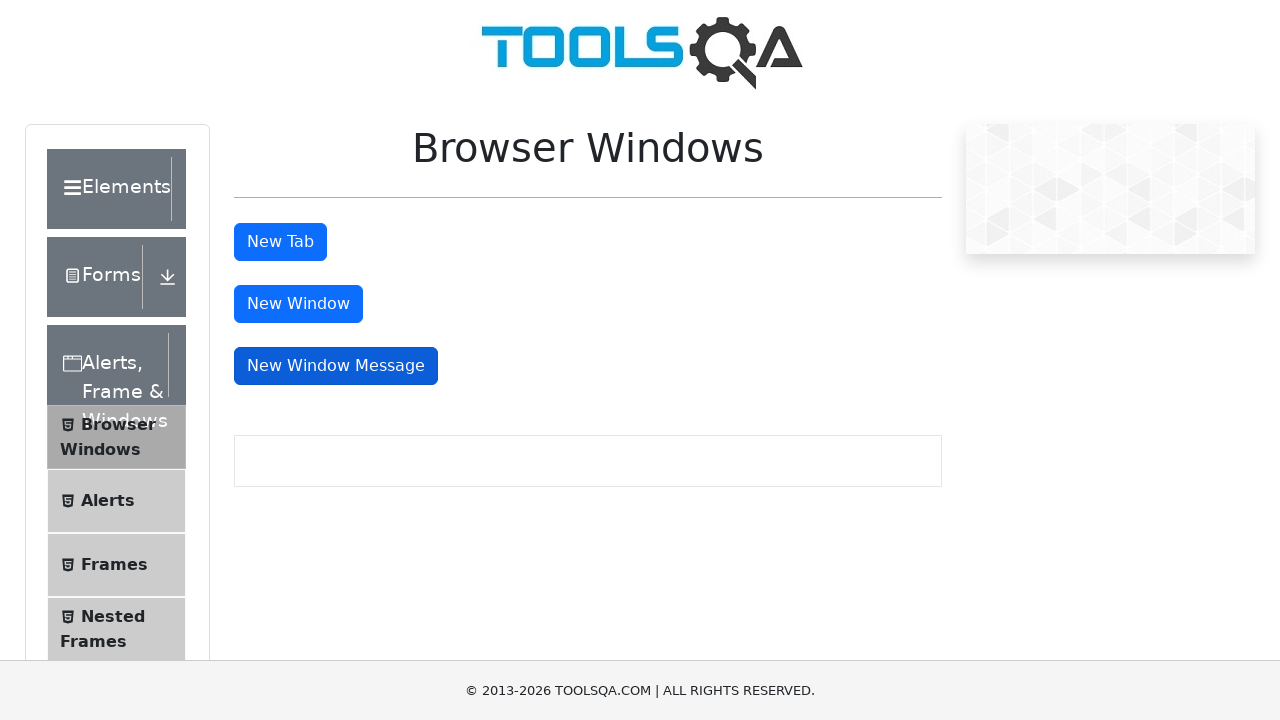

Found and waited for sample heading element in child window
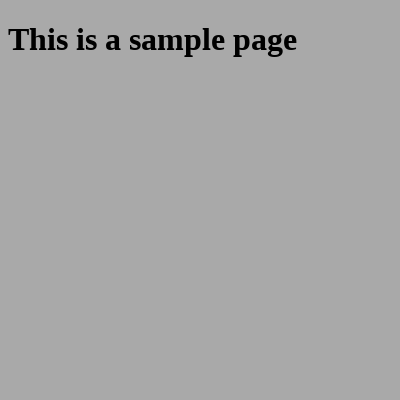

Verified body element in child window
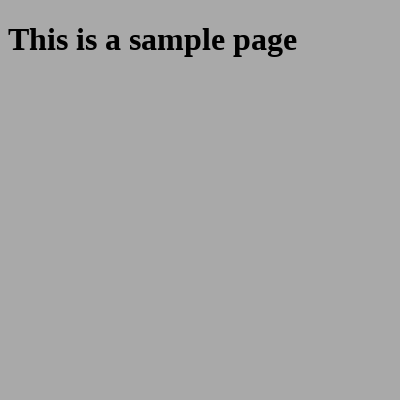

Closed child window
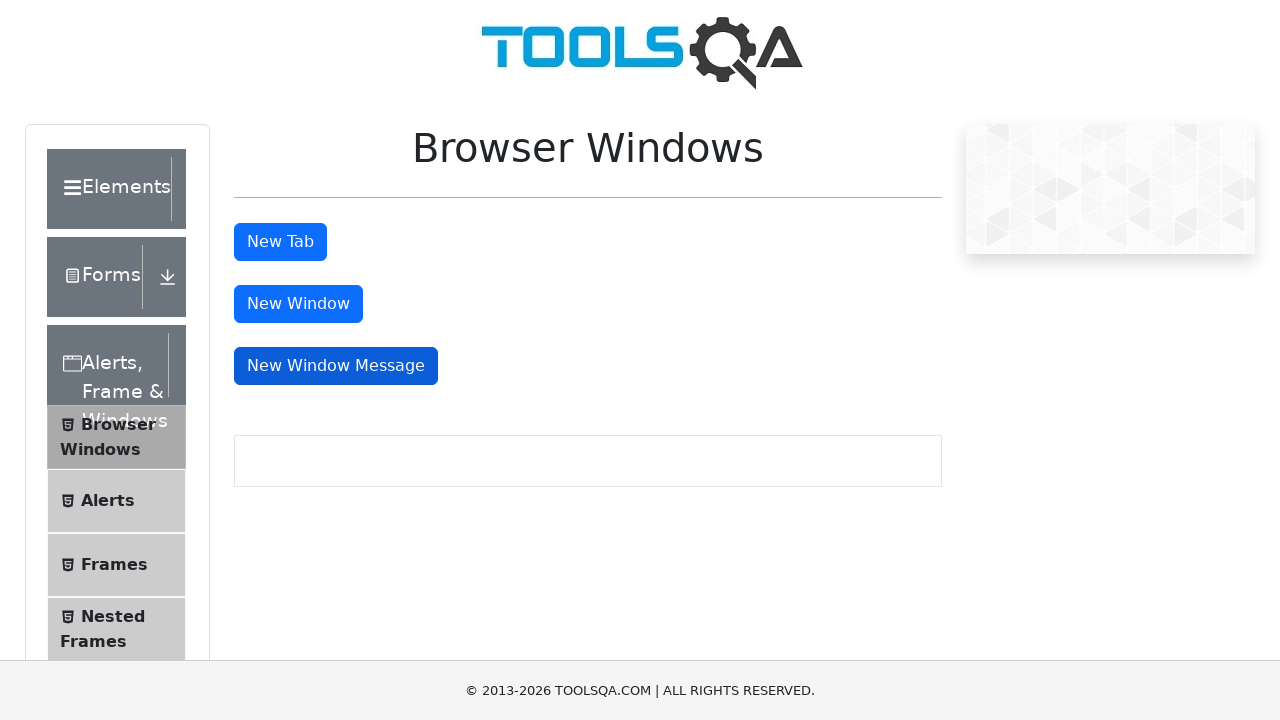

Verified body element in child window
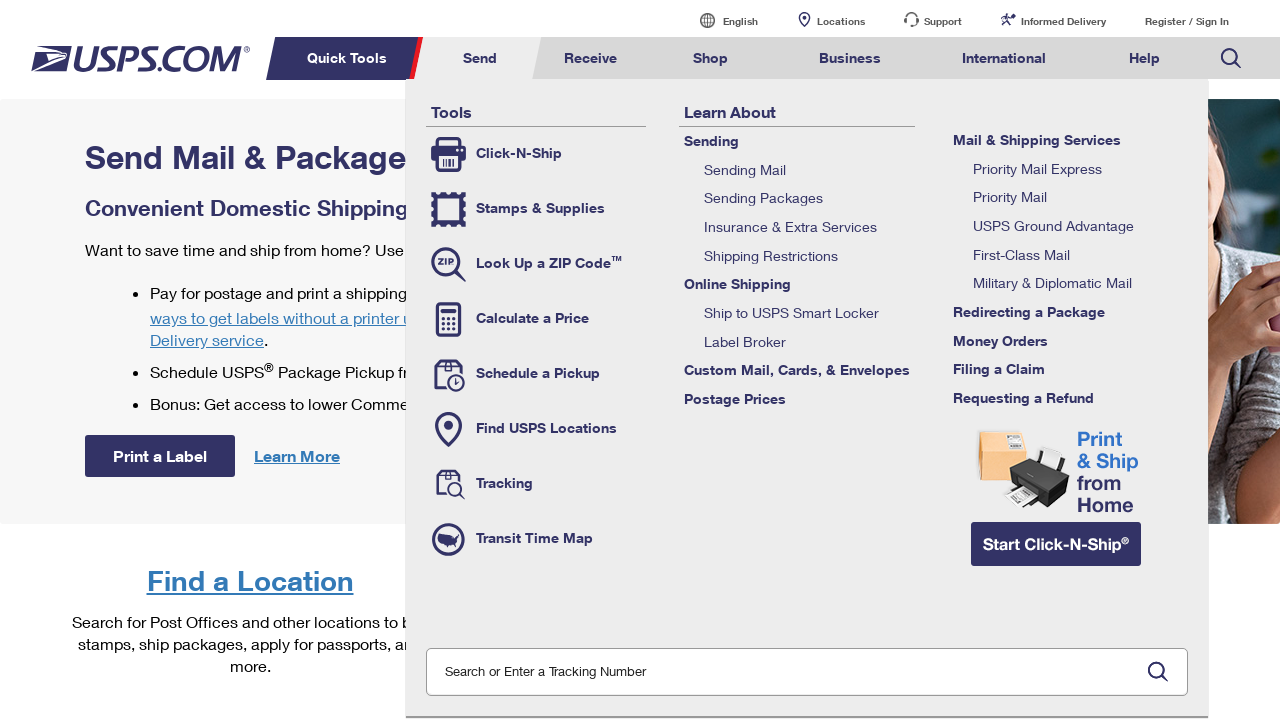

Closed child window after exception
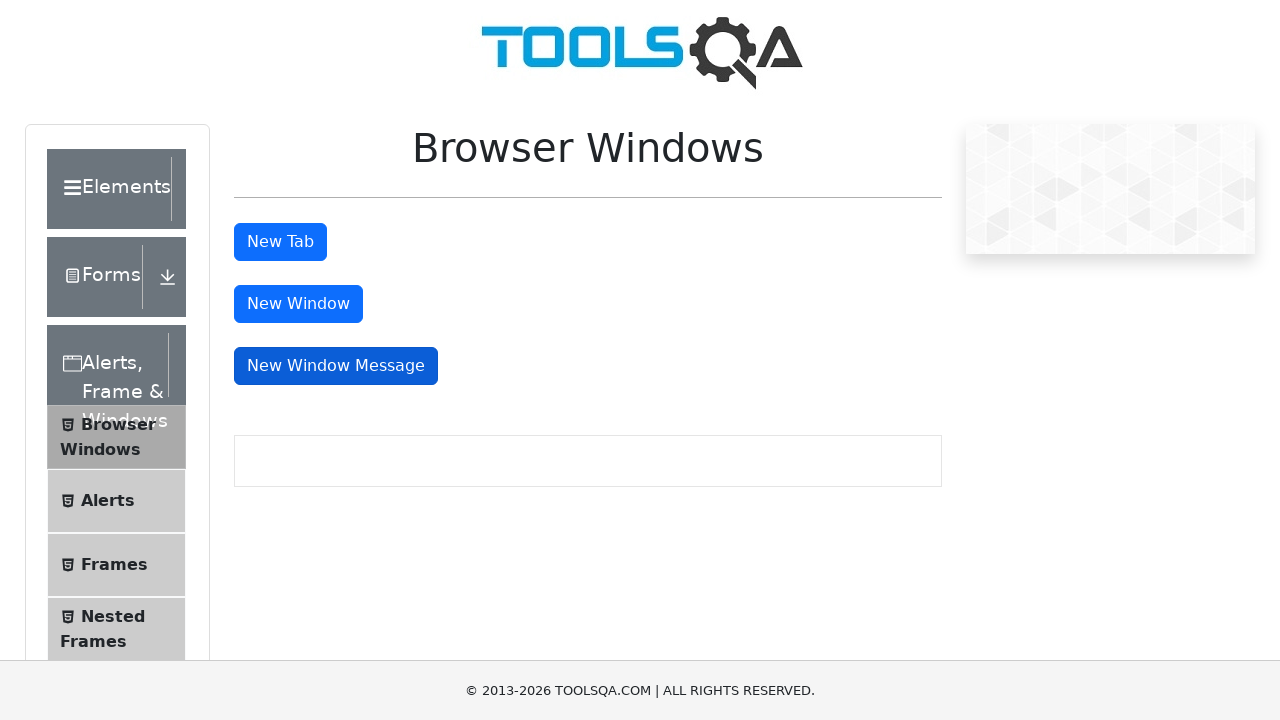

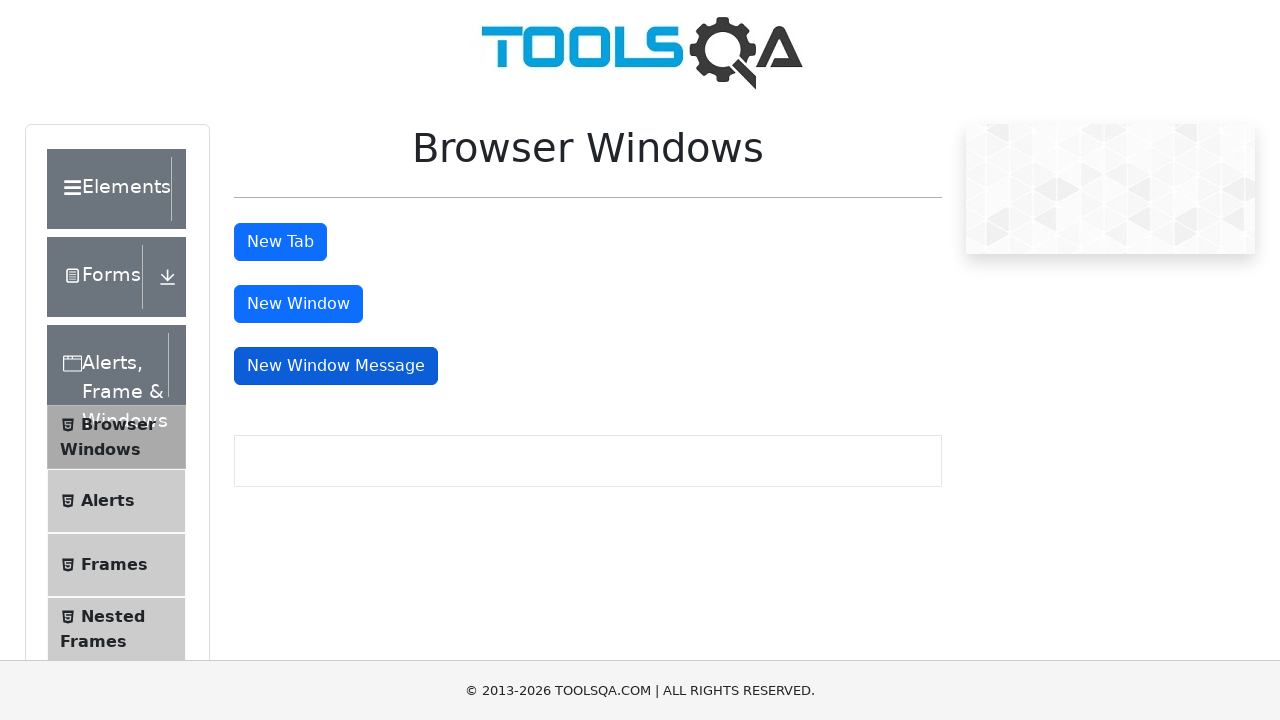